Tests JavaScript prompt dialog interaction on W3Schools by switching to an iframe, clicking a button to trigger a prompt, entering a name, and verifying the name appears in the result.

Starting URL: https://www.w3schools.com/js/tryit.asp?filename=tryjs_prompt

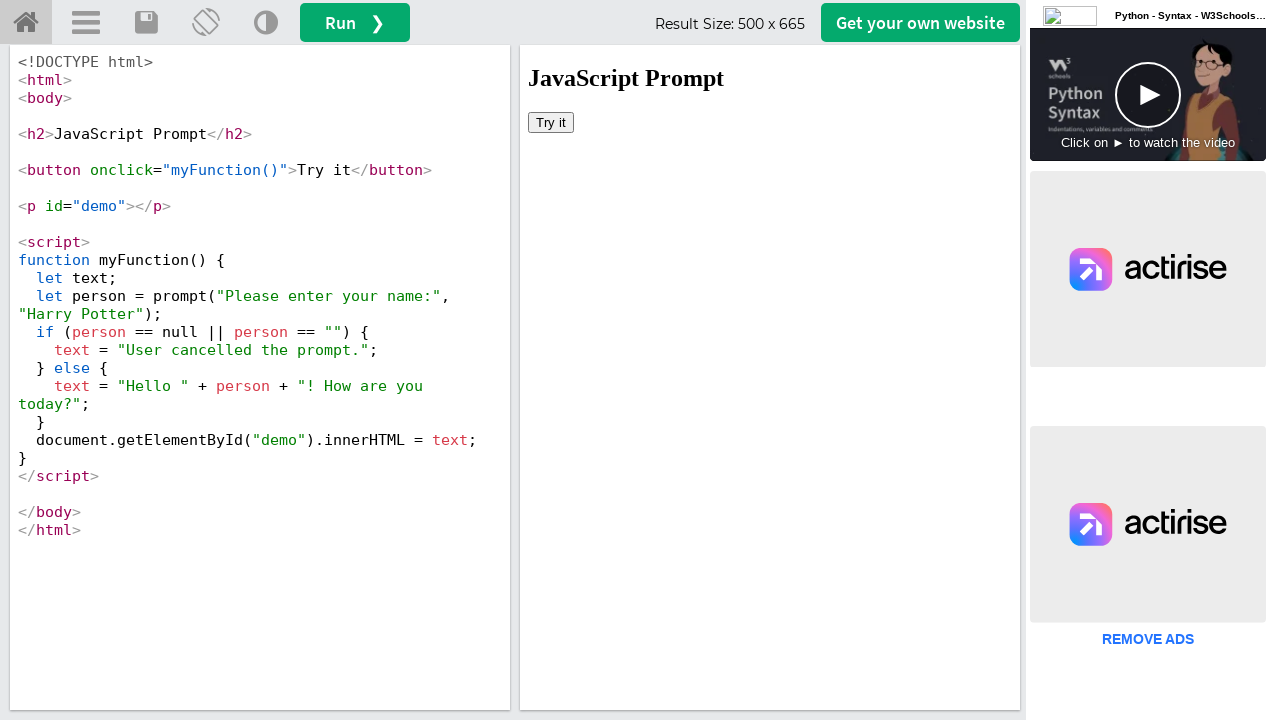

Located iframe #iframeResult
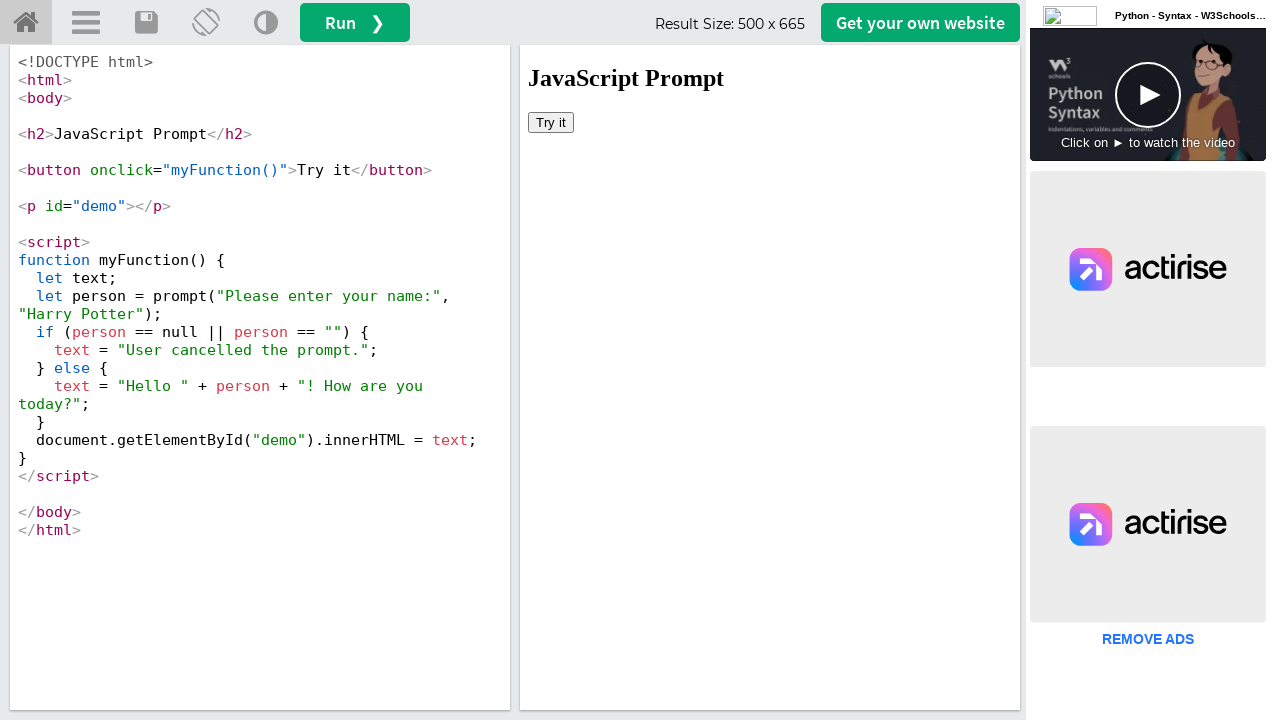

Clicked 'Try it' button in iframe at (551, 122) on #iframeResult >> internal:control=enter-frame >> xpath=//button[text()='Try it']
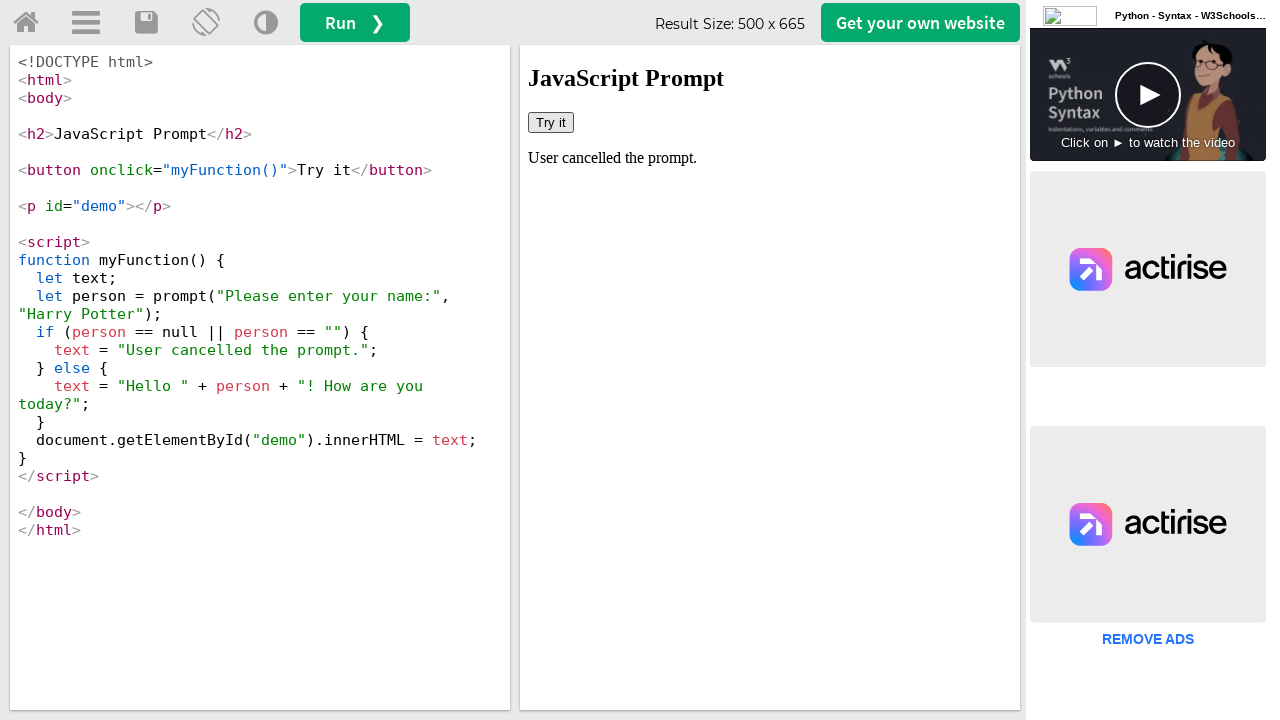

Set up dialog handler to accept prompt with 'Tony Stark'
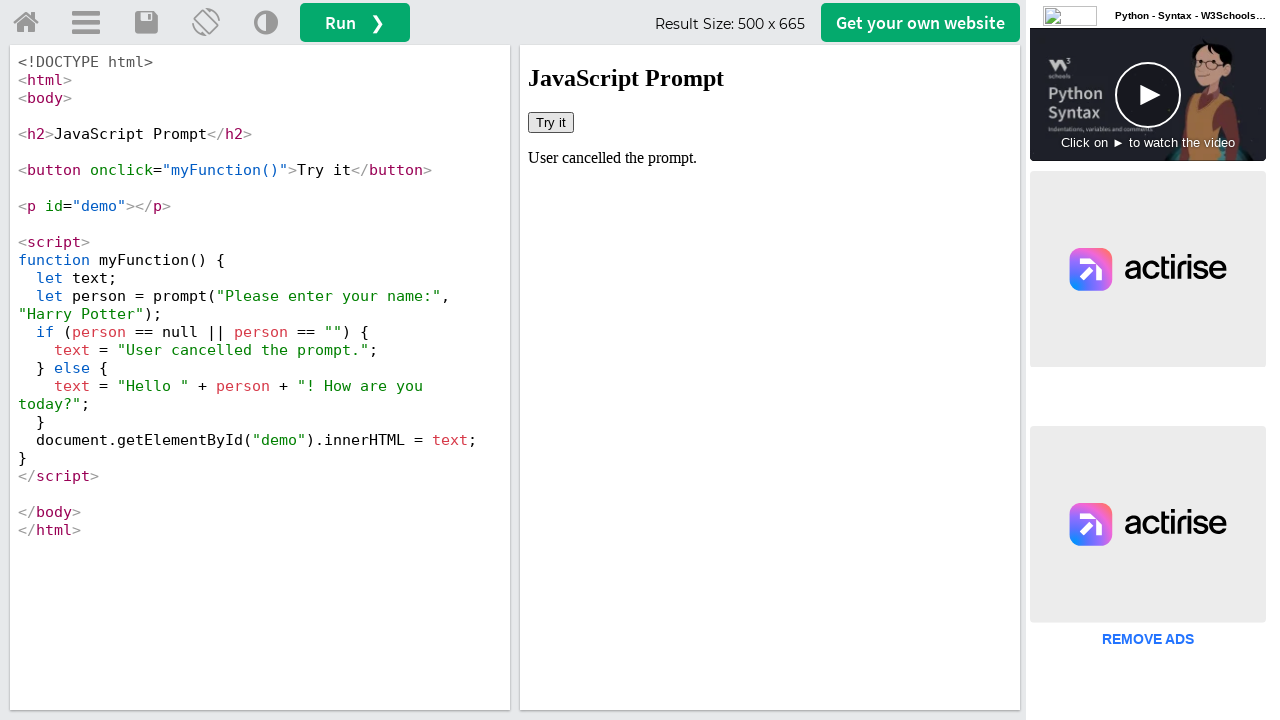

Re-clicked 'Try it' button to trigger prompt dialog at (551, 122) on #iframeResult >> internal:control=enter-frame >> xpath=//button[text()='Try it']
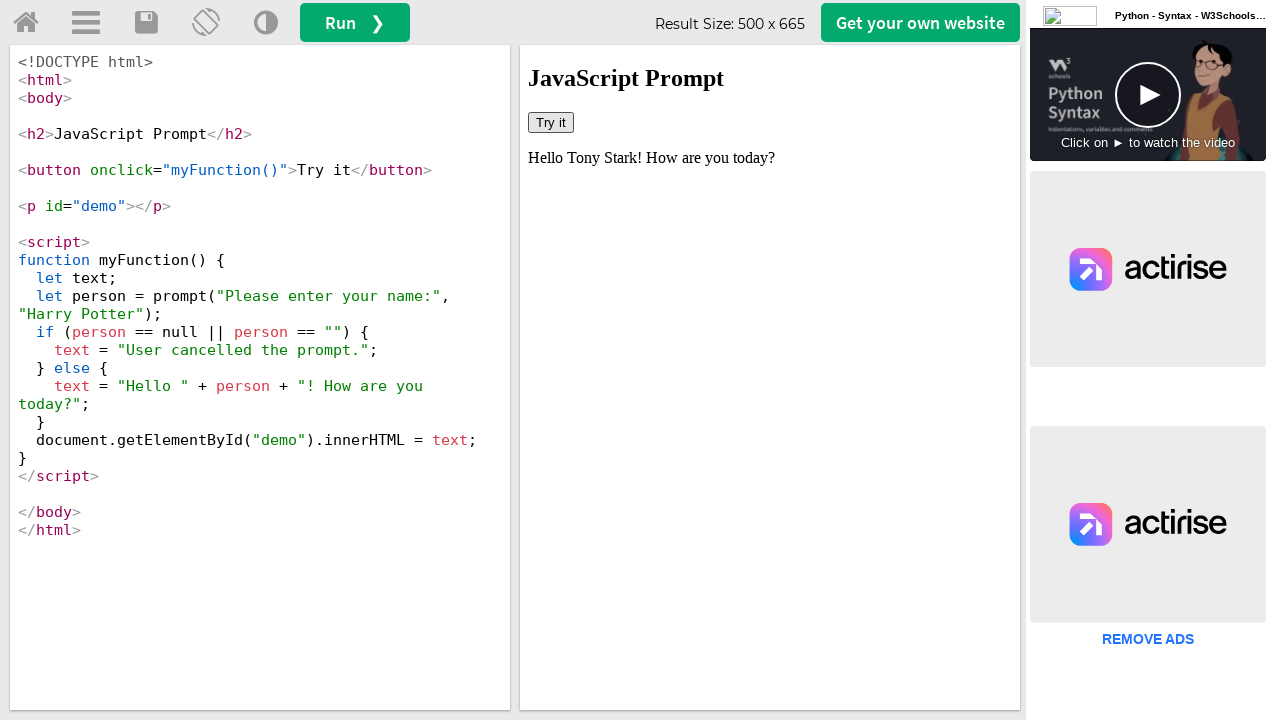

Waited for result element #demo to appear
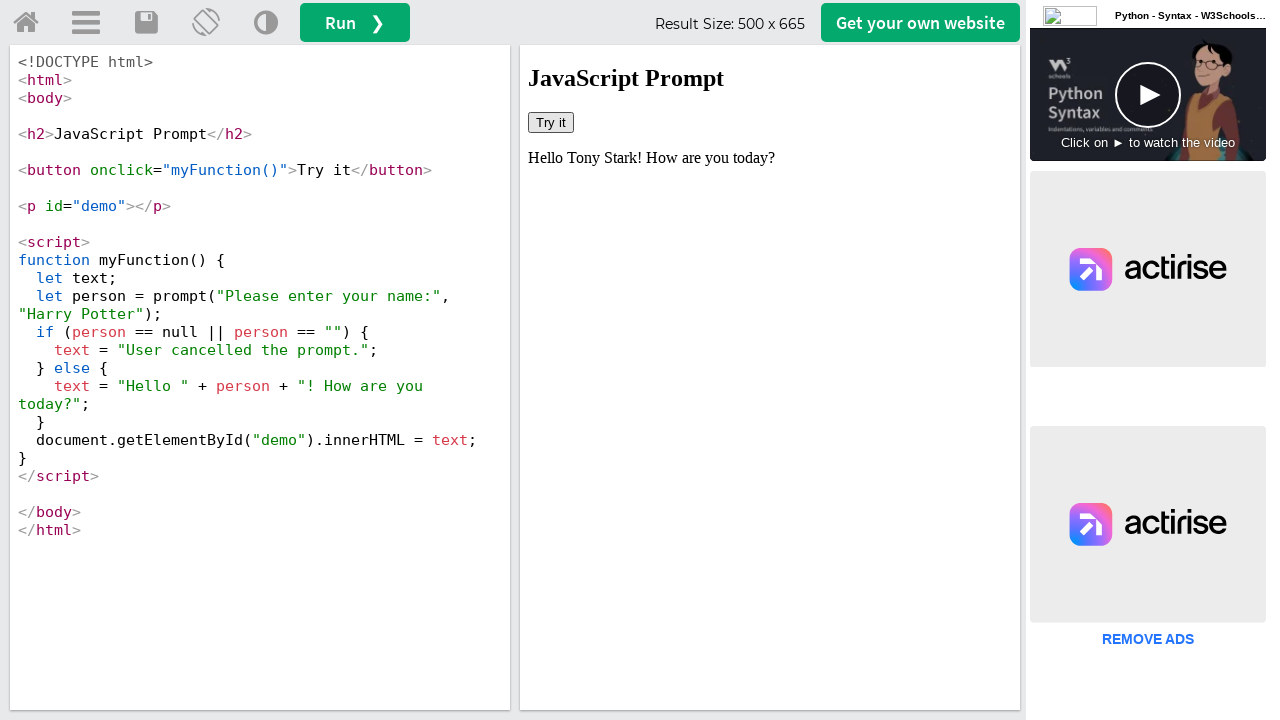

Retrieved result text from #demo element
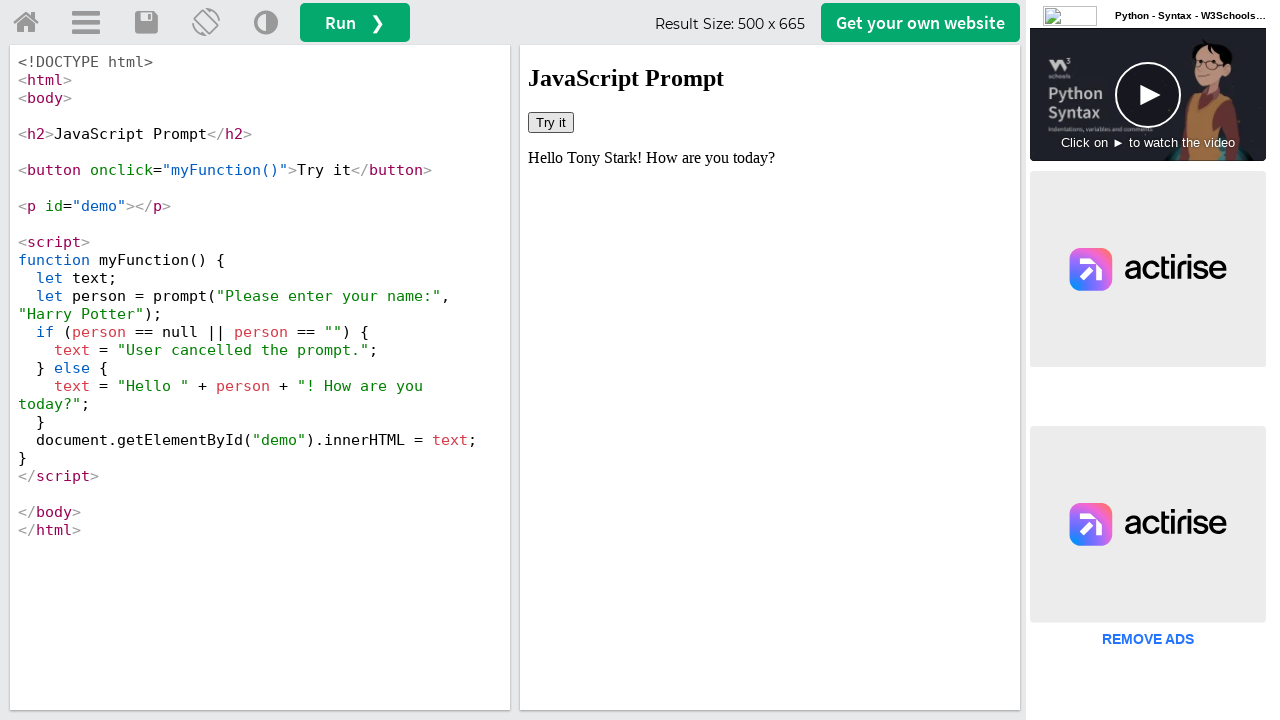

Verified 'Tony Stark' appears in result: Hello Tony Stark! How are you today?
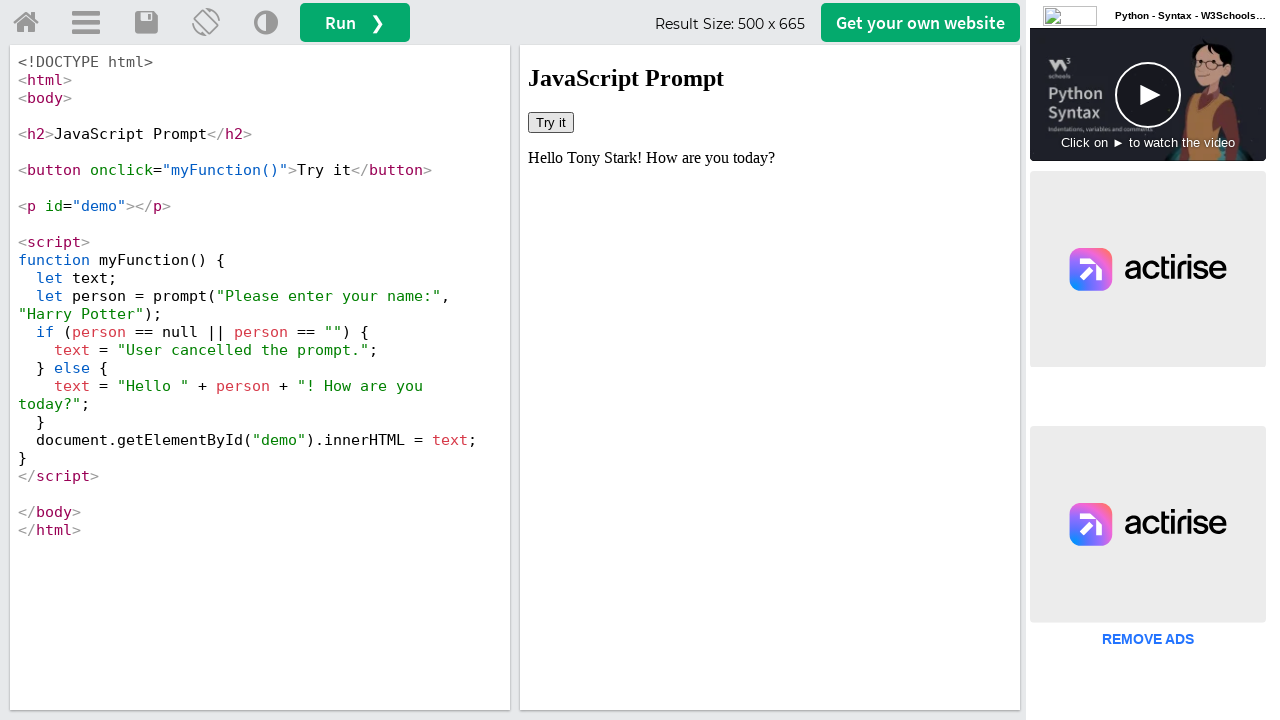

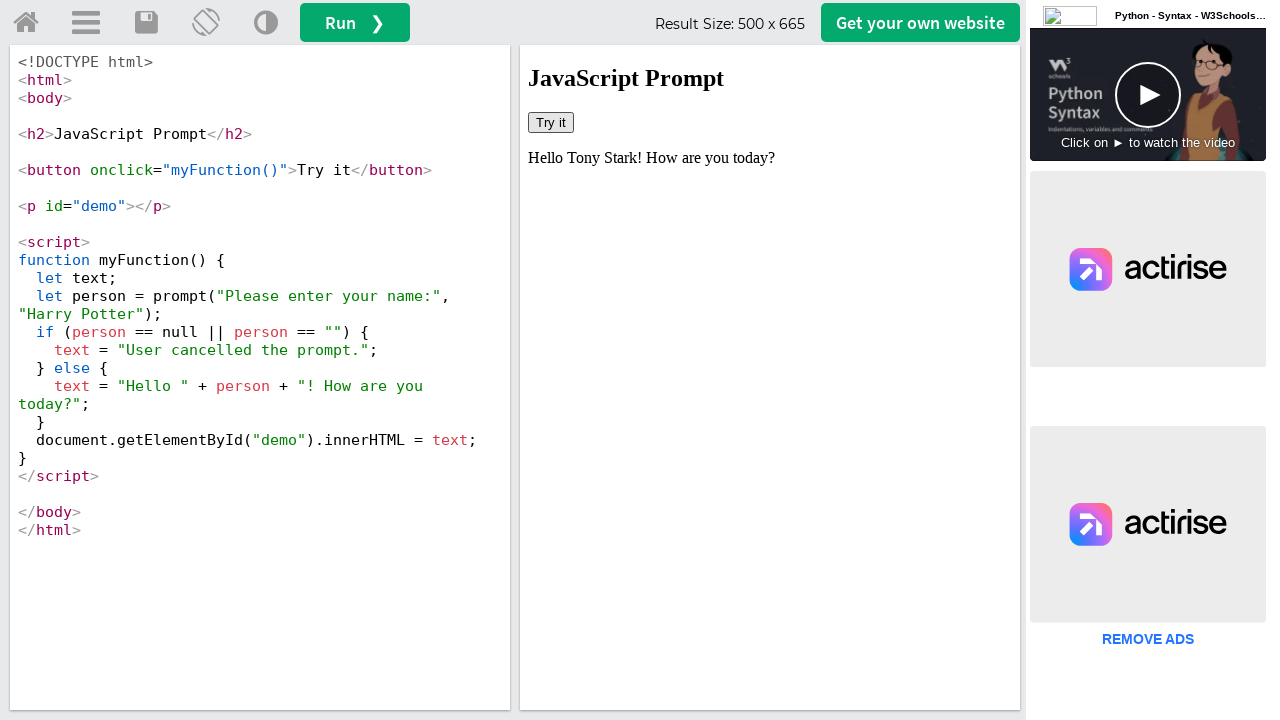